Tests web table pagination handling by iterating through paginated table pages to find a specific country (Ukraine) and selecting it via checkbox. Demonstrates pagination navigation and element selection within tables.

Starting URL: https://selectorshub.com/xpath-practice-page/

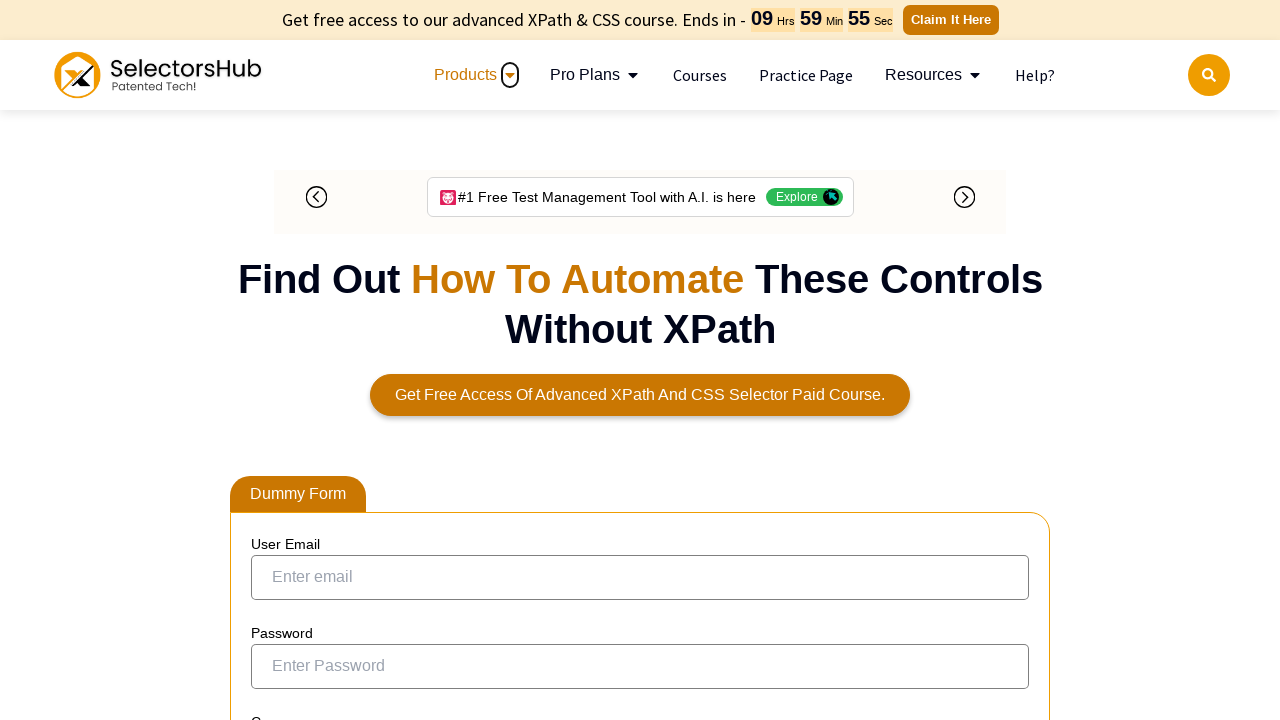

Waited 4 seconds for page to load
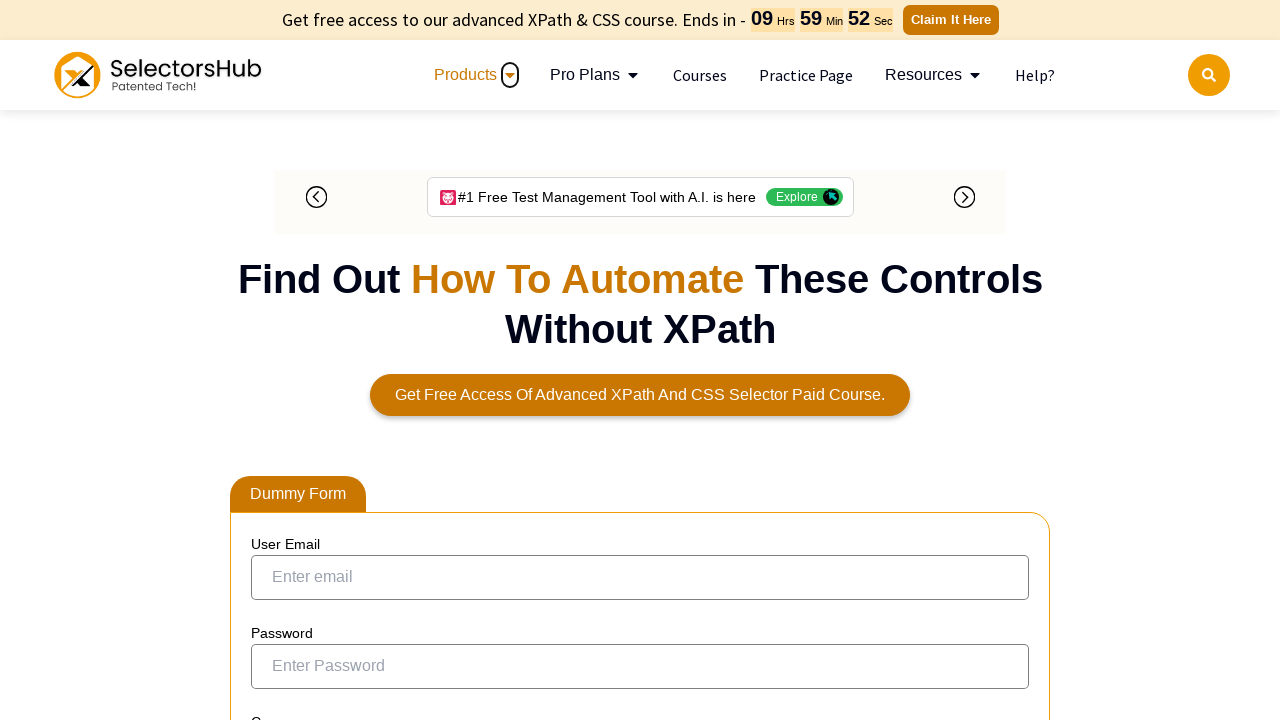

Located cells containing 'Ukraine'
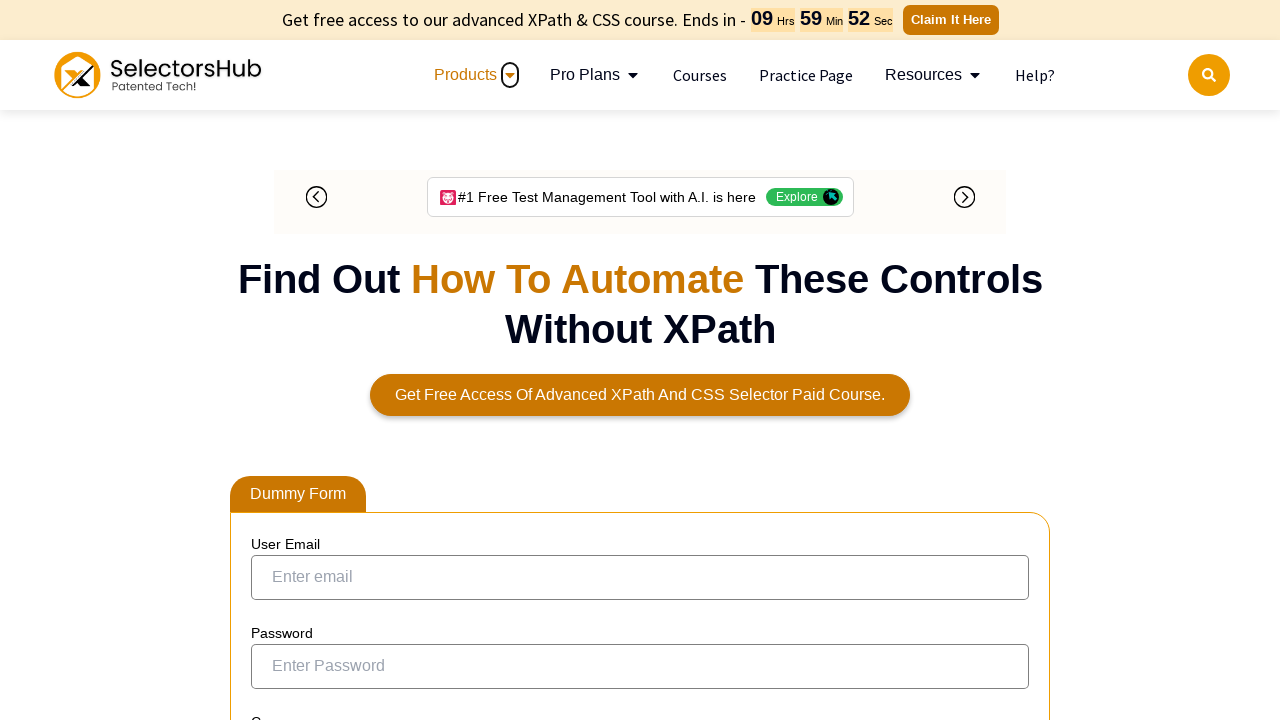

Located 'Next' pagination button
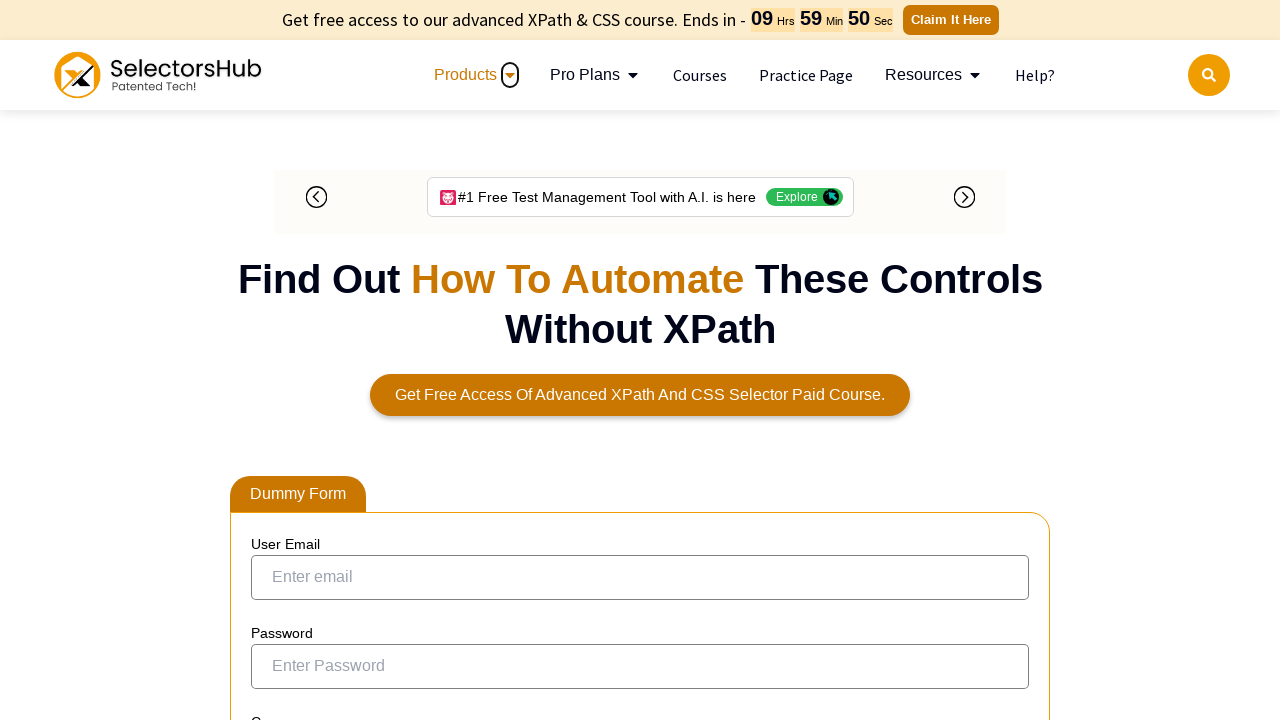

No 'Next' button found - pagination ended without finding country
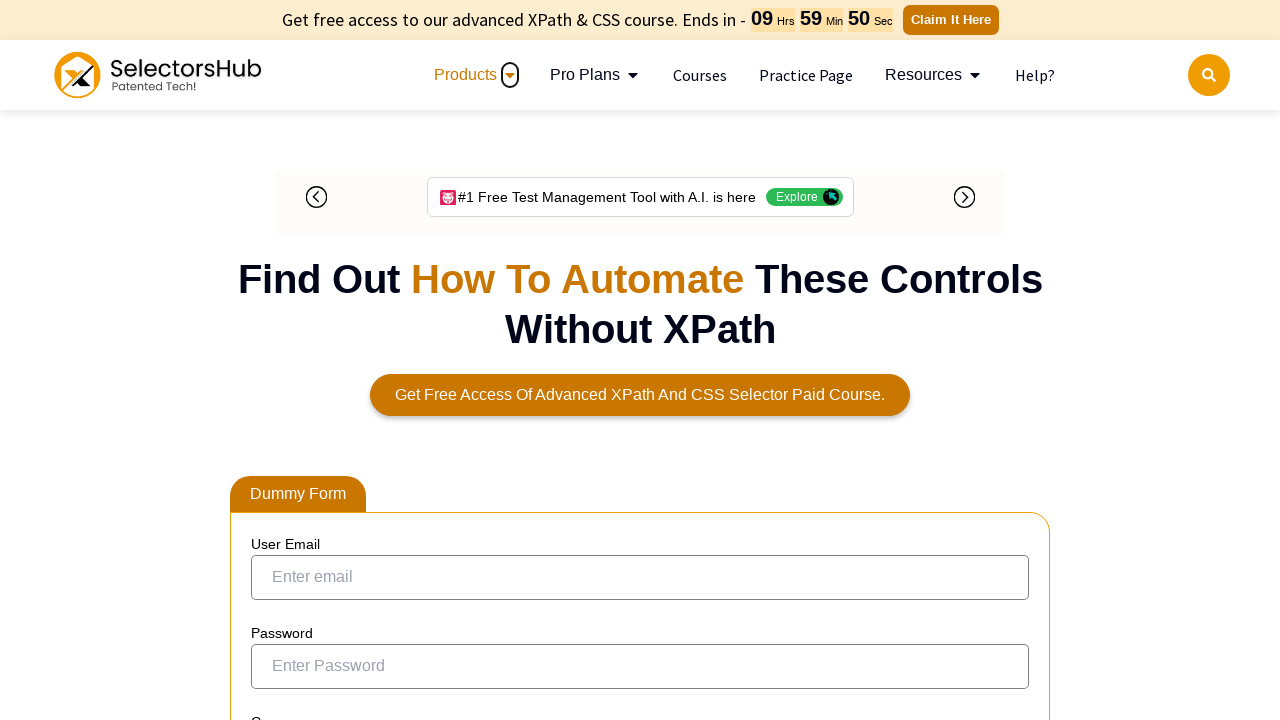

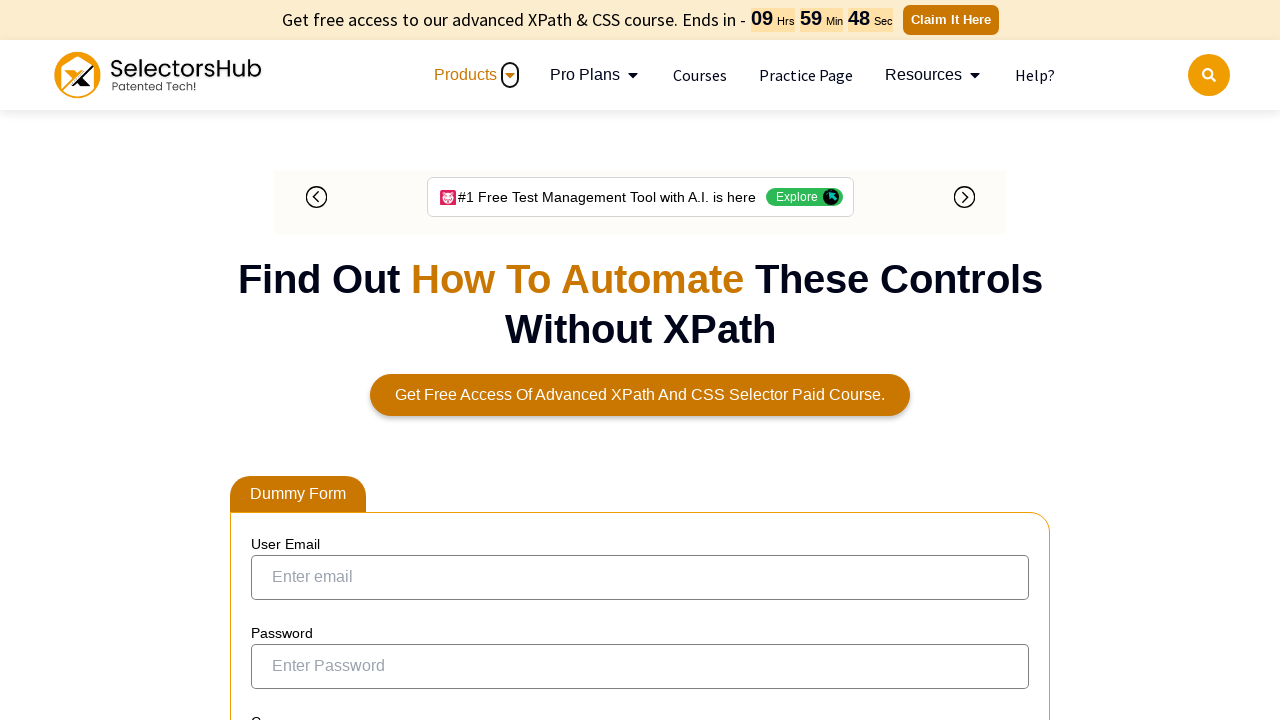